Tests the Automation Exercise website by verifying the number of links on the page, clicking on the Products link, and checking if the special offer image is displayed

Starting URL: https://www.automationexercise.com/

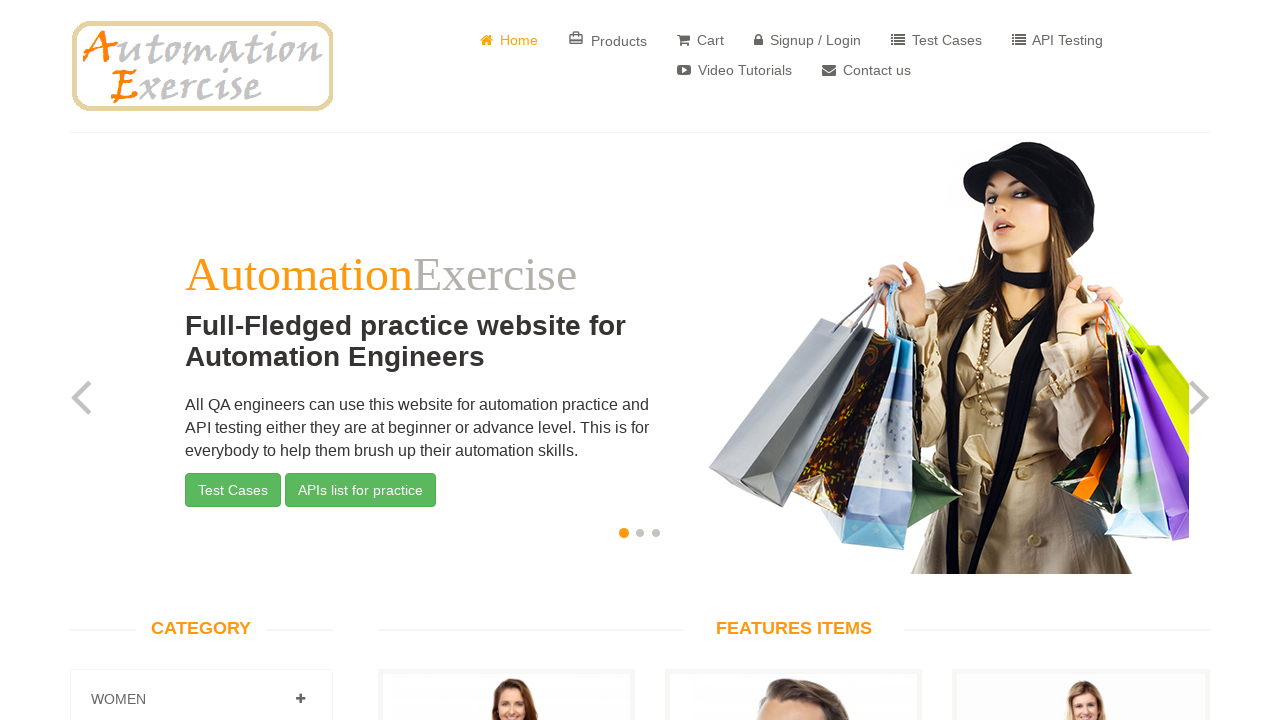

Retrieved all links on the Automation Exercise homepage
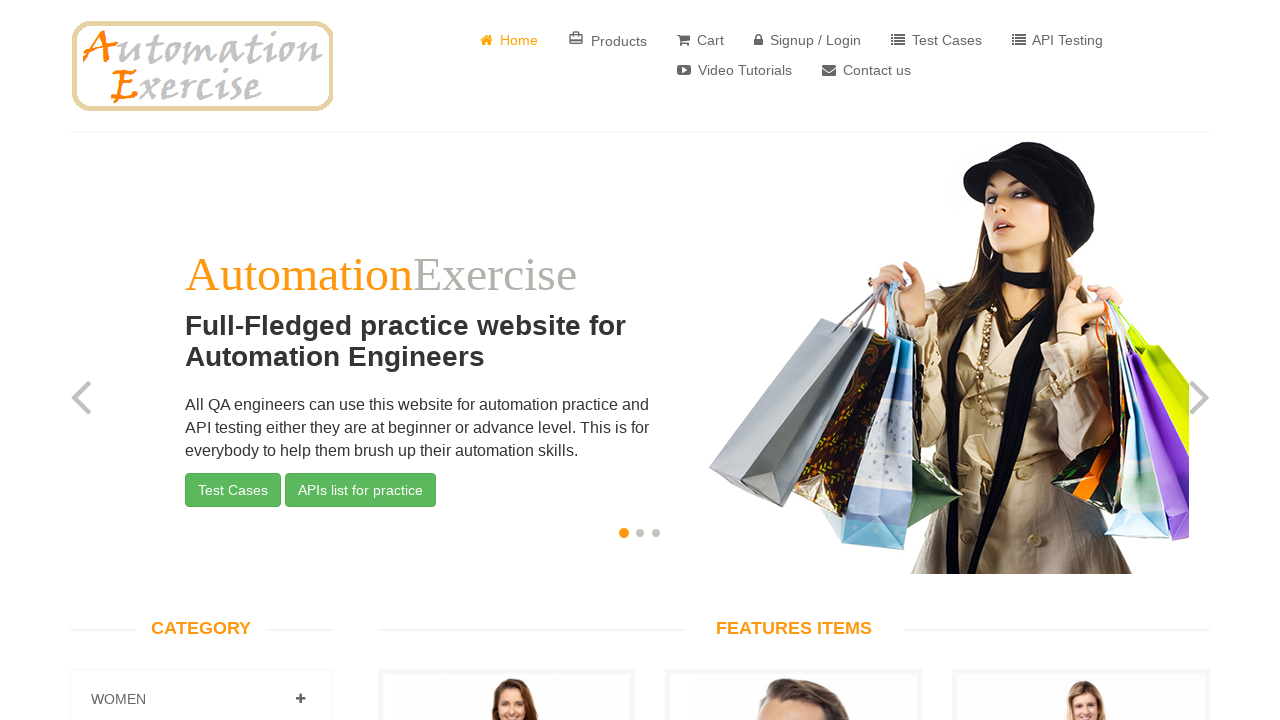

Verified link count: expected 147, found 147
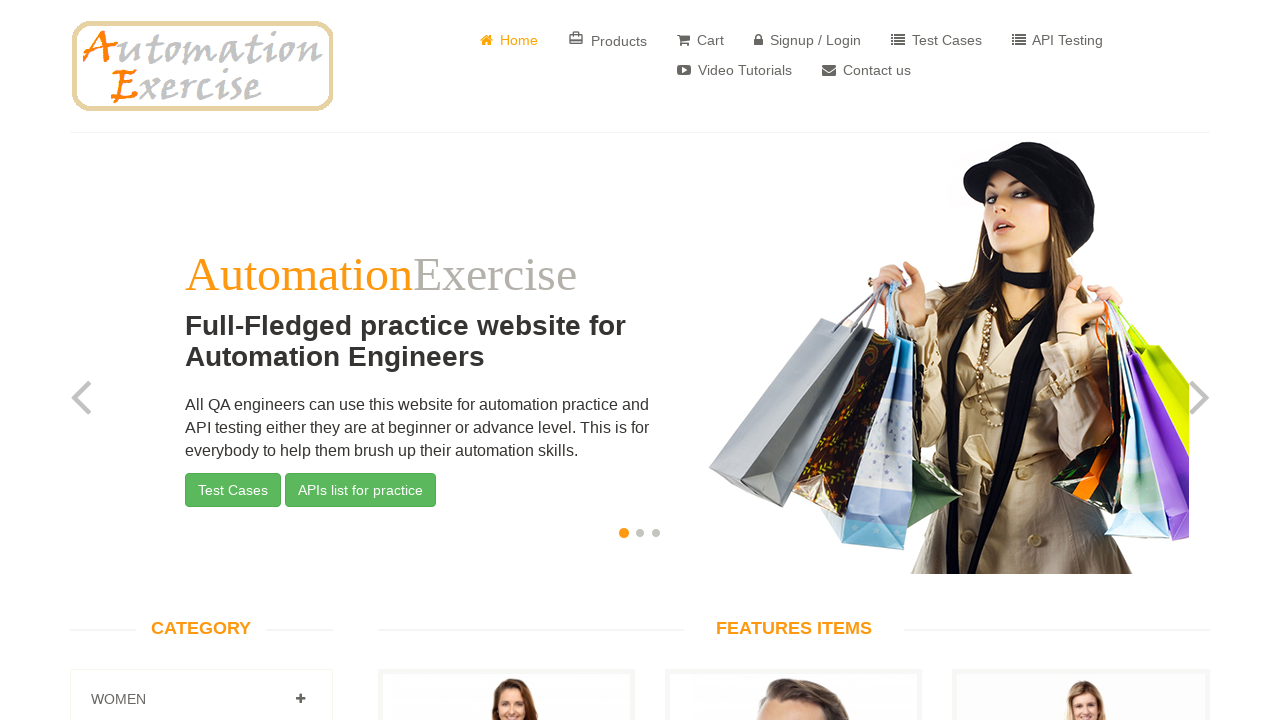

Assertion passed: 147 links found on page
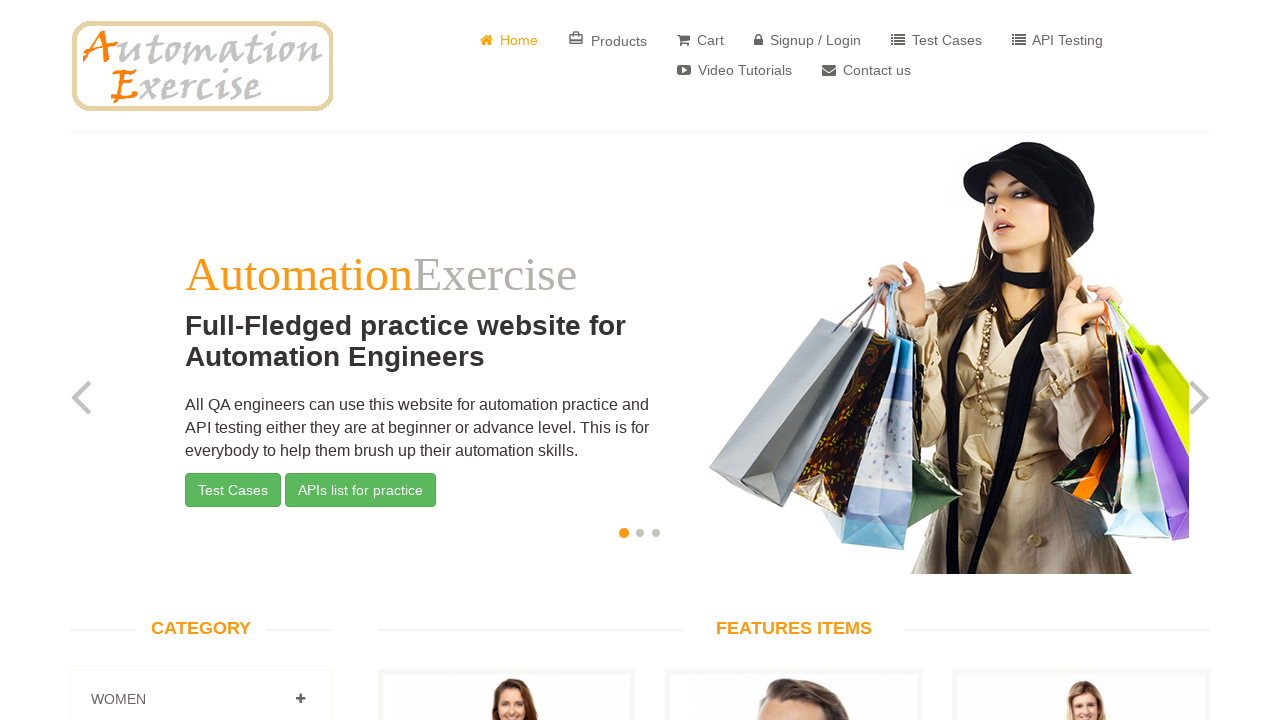

Clicked on Products link at (608, 40) on a:has-text('Products')
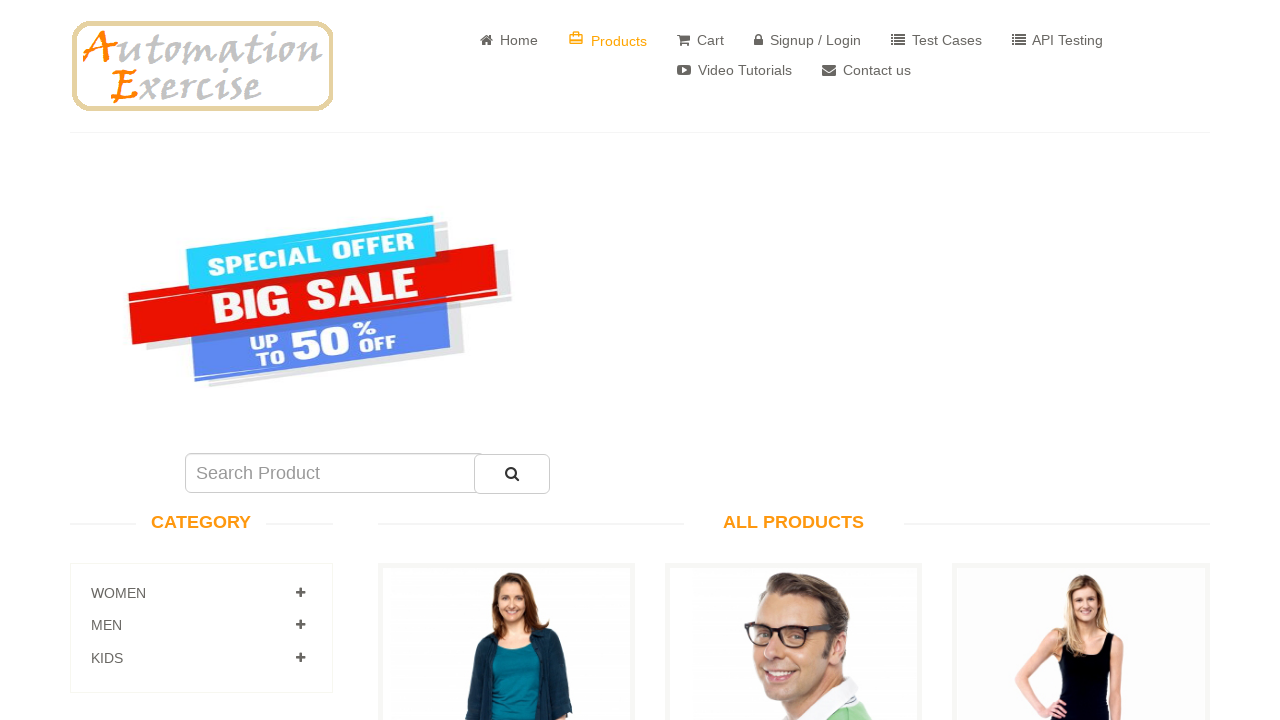

Located special offer image element
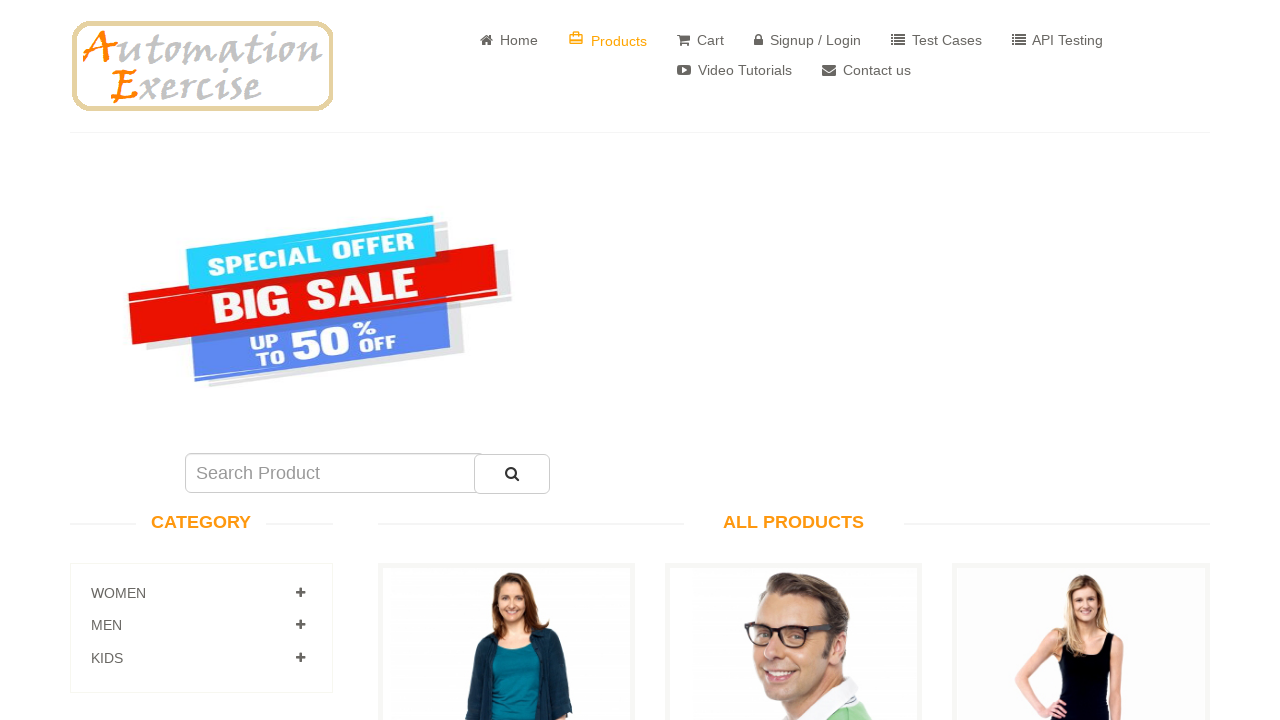

Special offer image selector loaded and visible
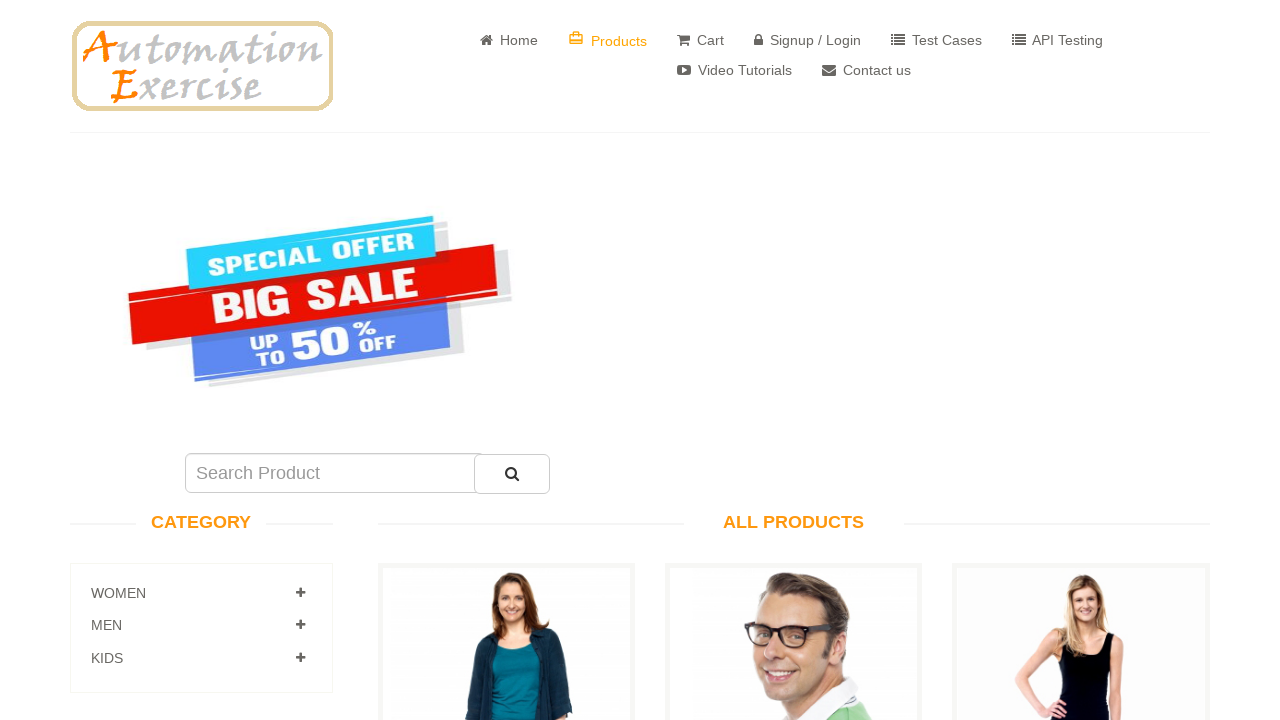

Assertion passed: Special offer image is visible
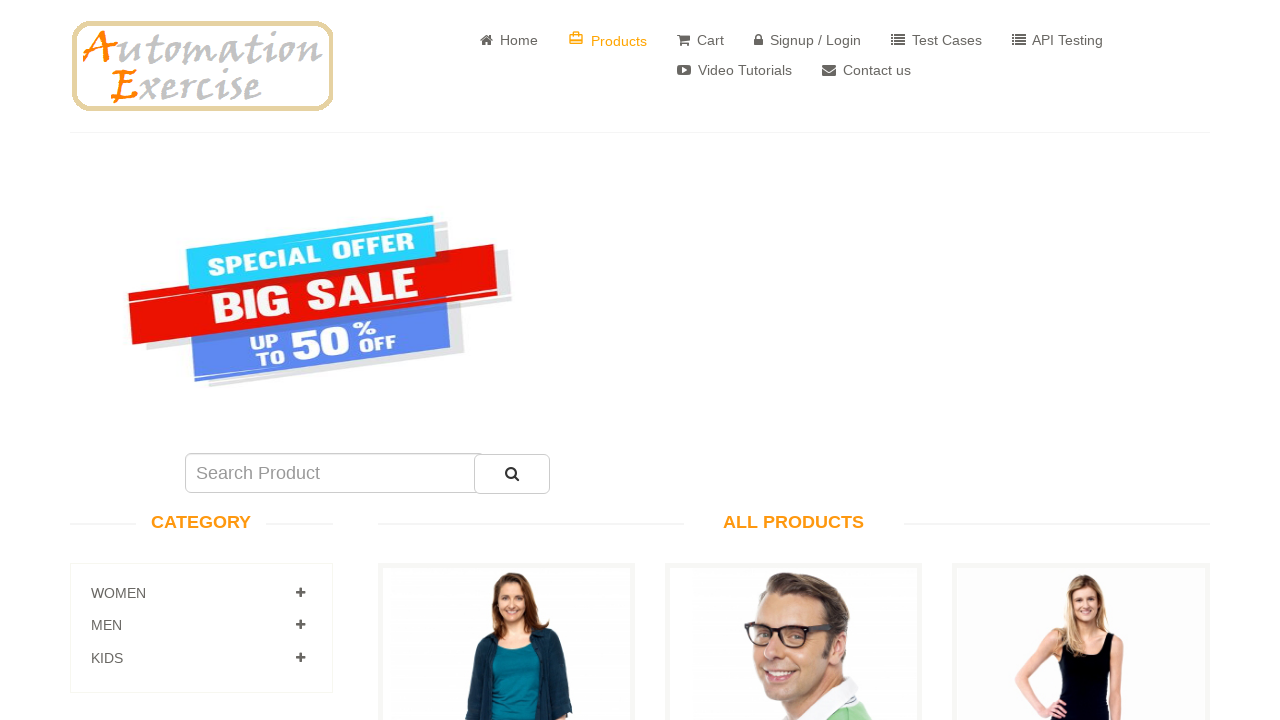

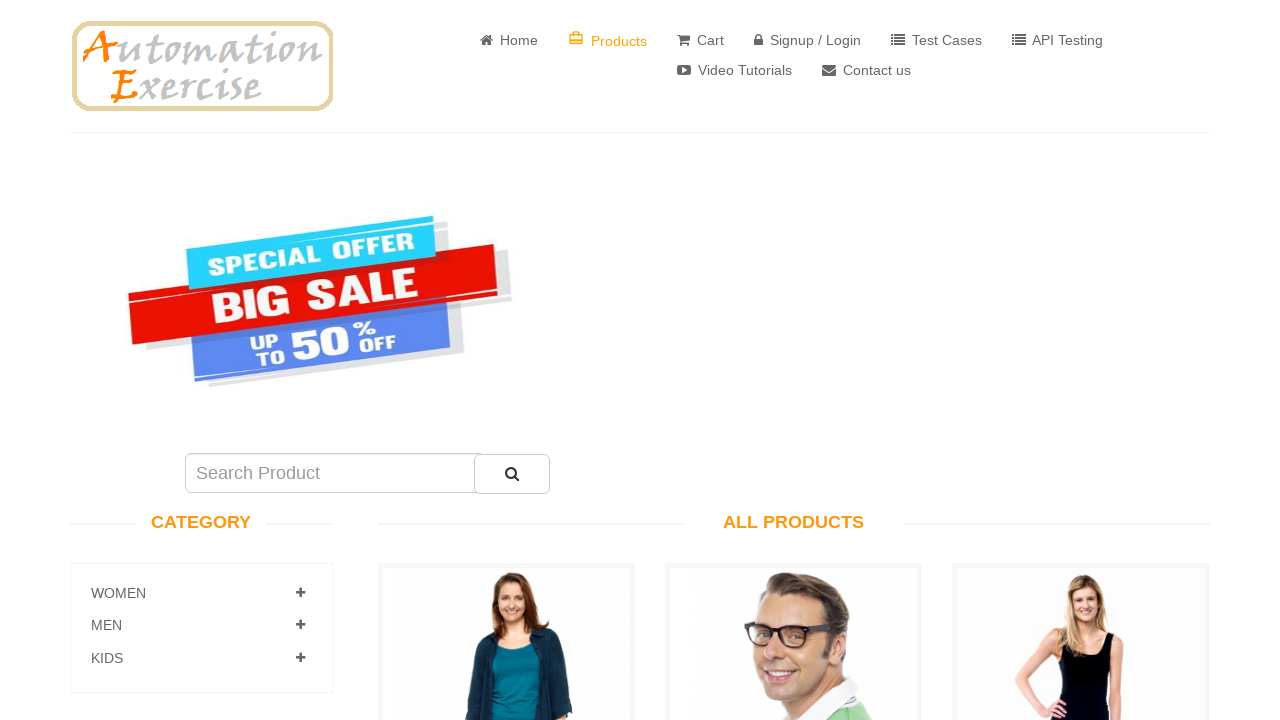